Navigates to a testing practice website and fills a username field with text. The original script also attempted system-level keyboard shortcuts which are not applicable to browser automation.

Starting URL: http://www.theTestingWorld.com/testings

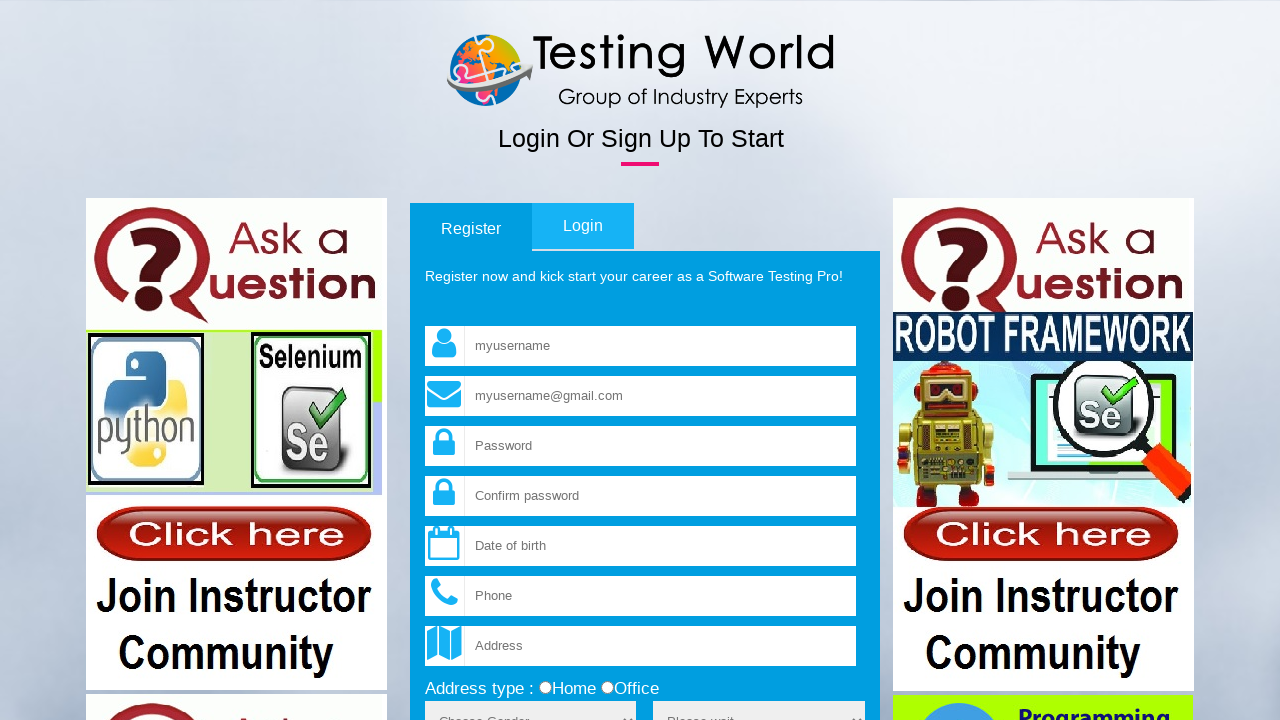

Filled username field with 'Hello' on input[name='fld_username']
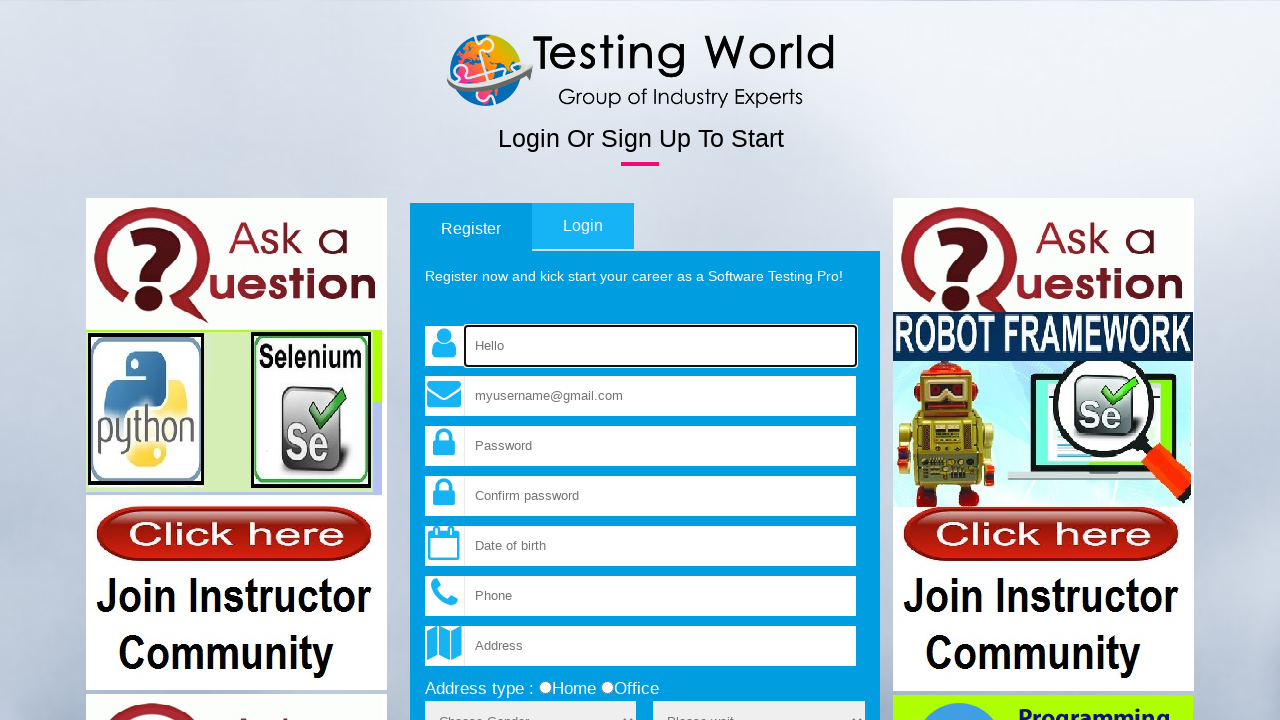

Waited 1000ms to observe the result
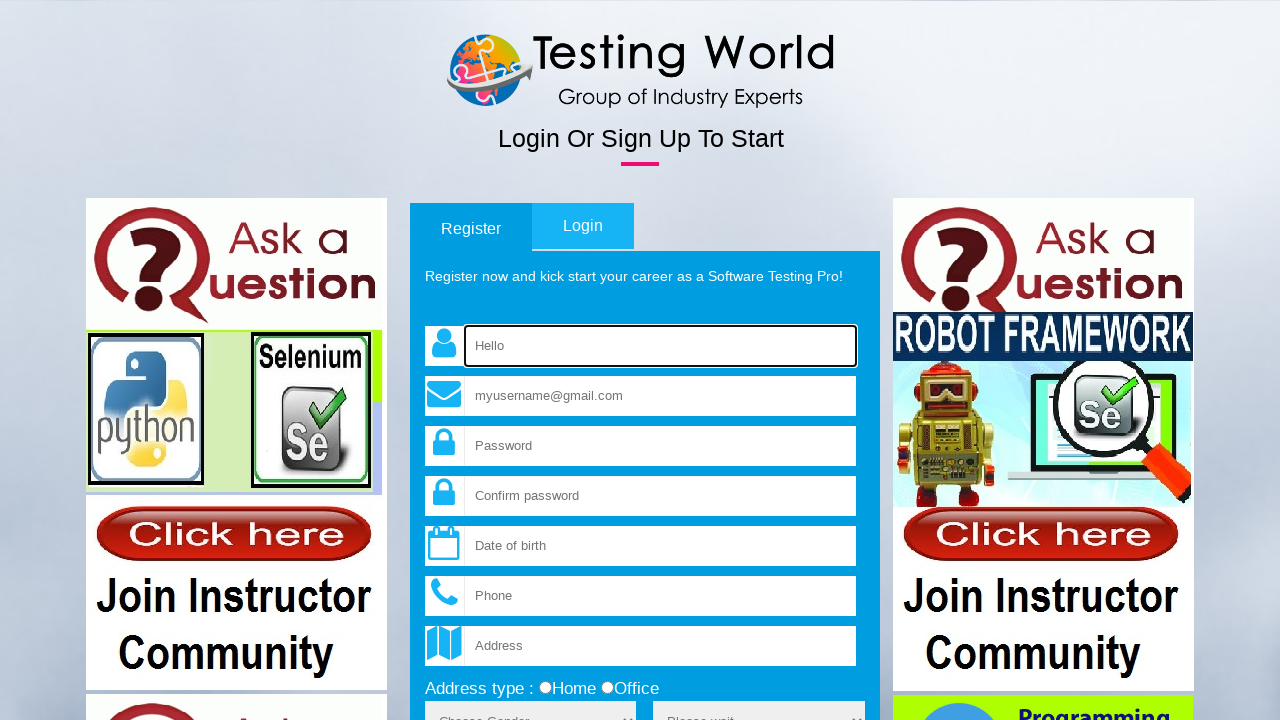

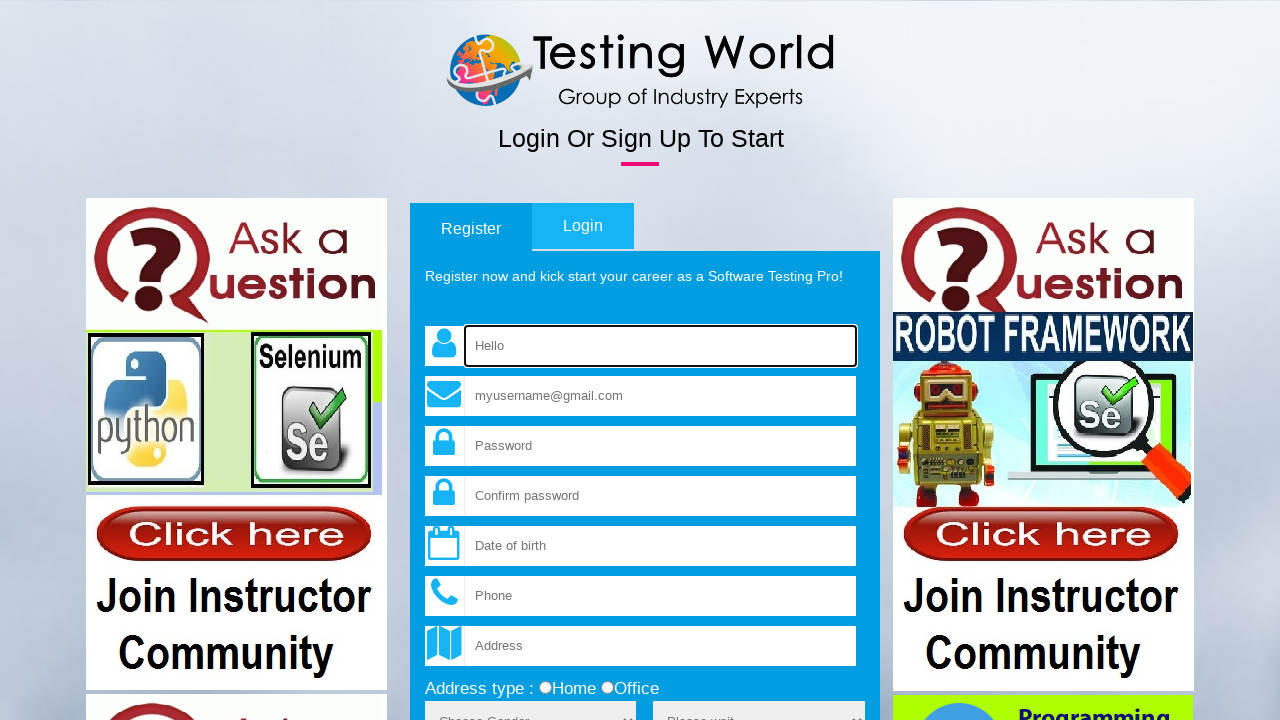